Tests dropdown selection functionality by selecting "Yellow" from a select menu on the DemoQA practice site

Starting URL: https://demoqa.com/select-menu

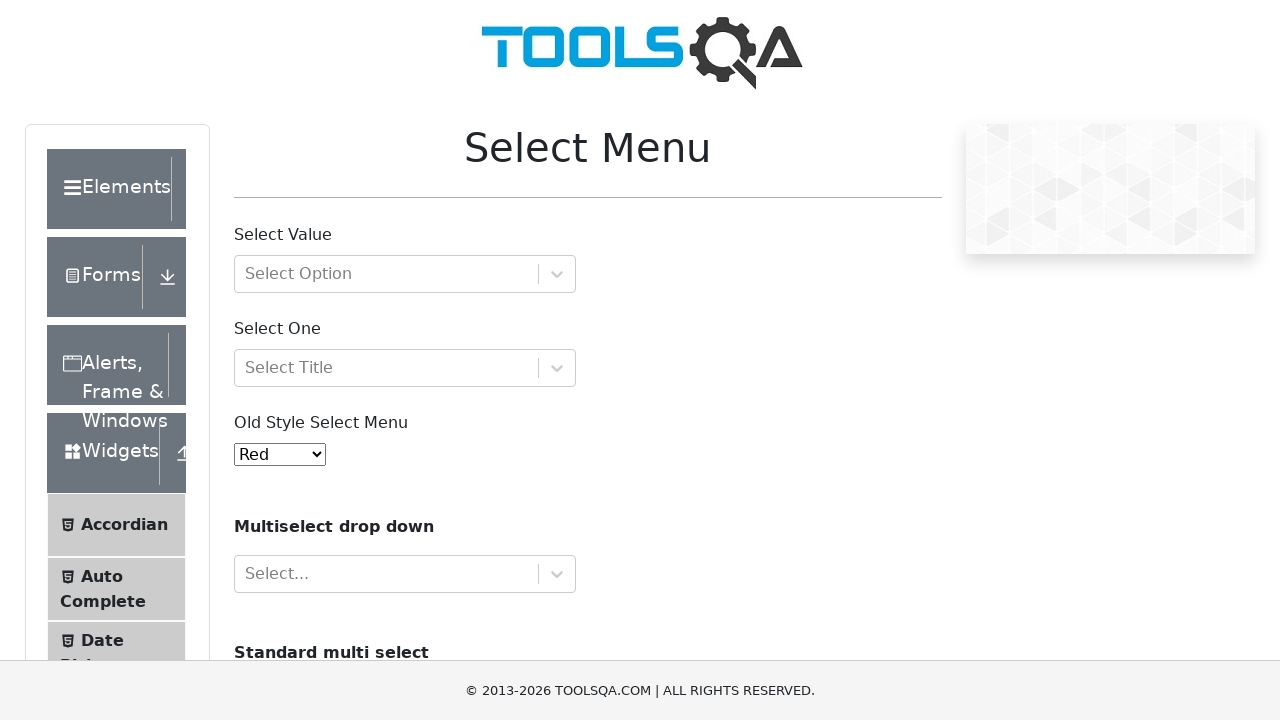

Navigated to DemoQA Select Menu practice page
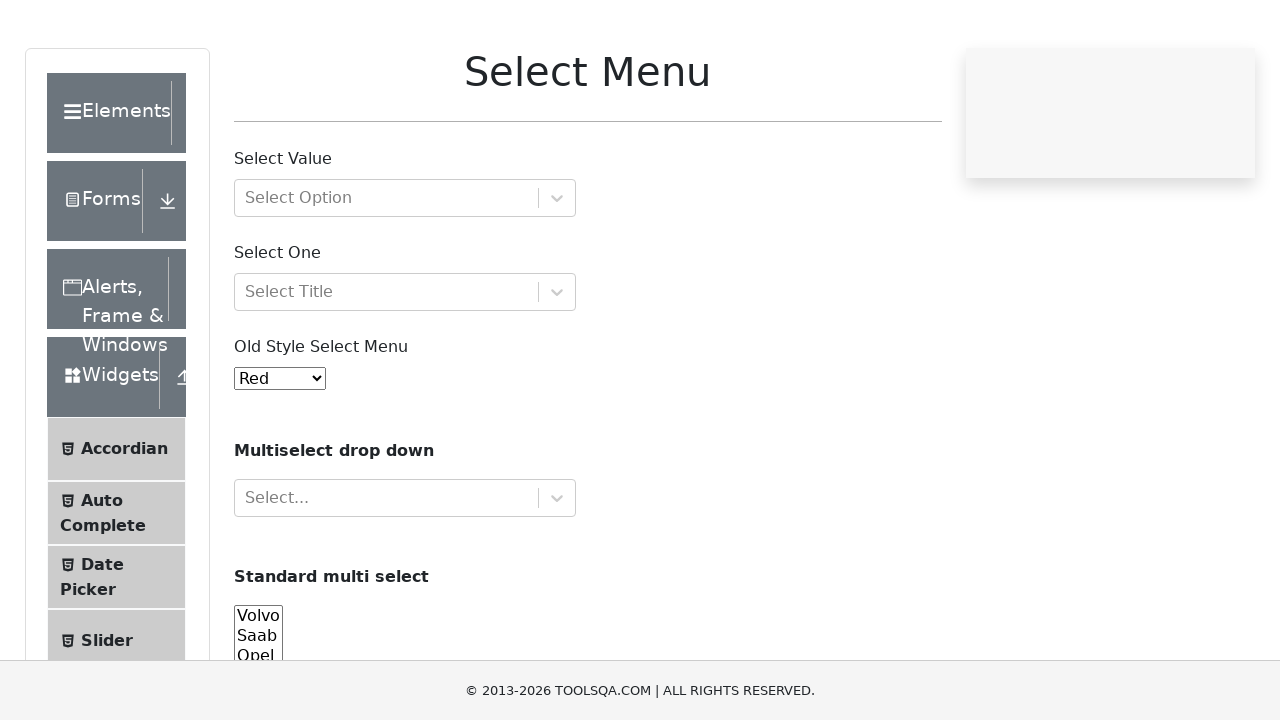

Selected 'Yellow' from the old style select dropdown on #oldSelectMenu
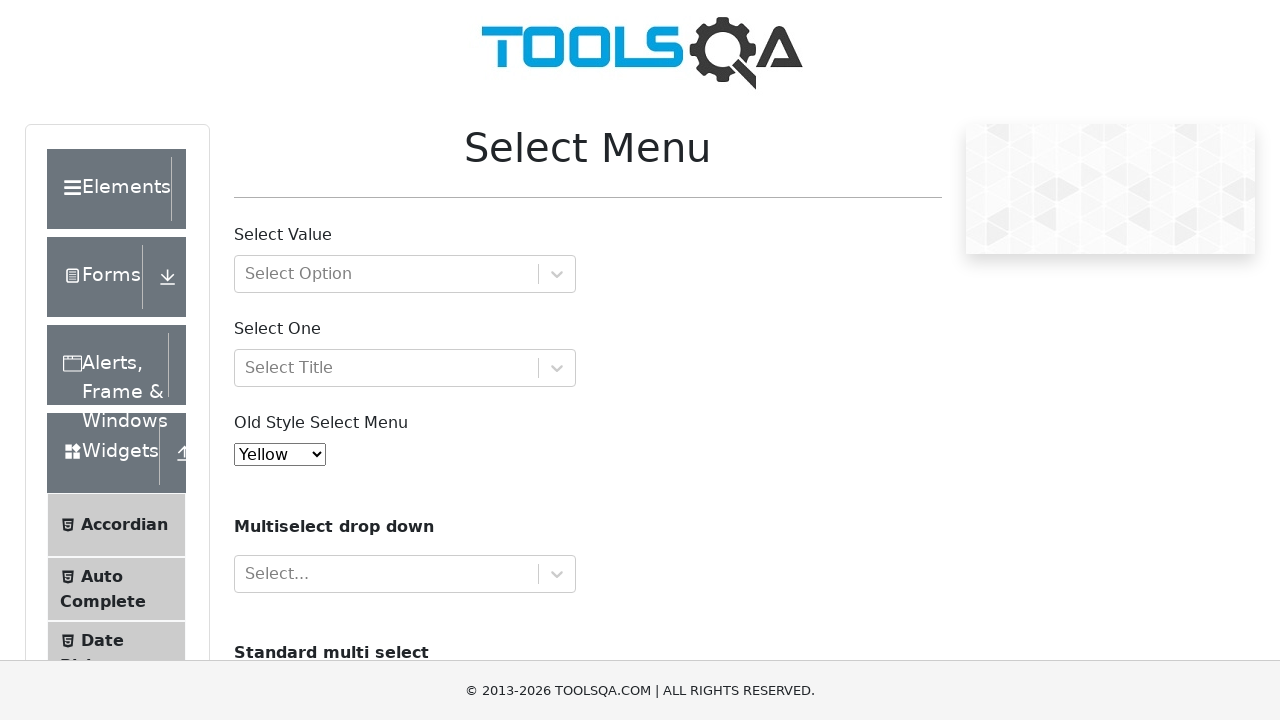

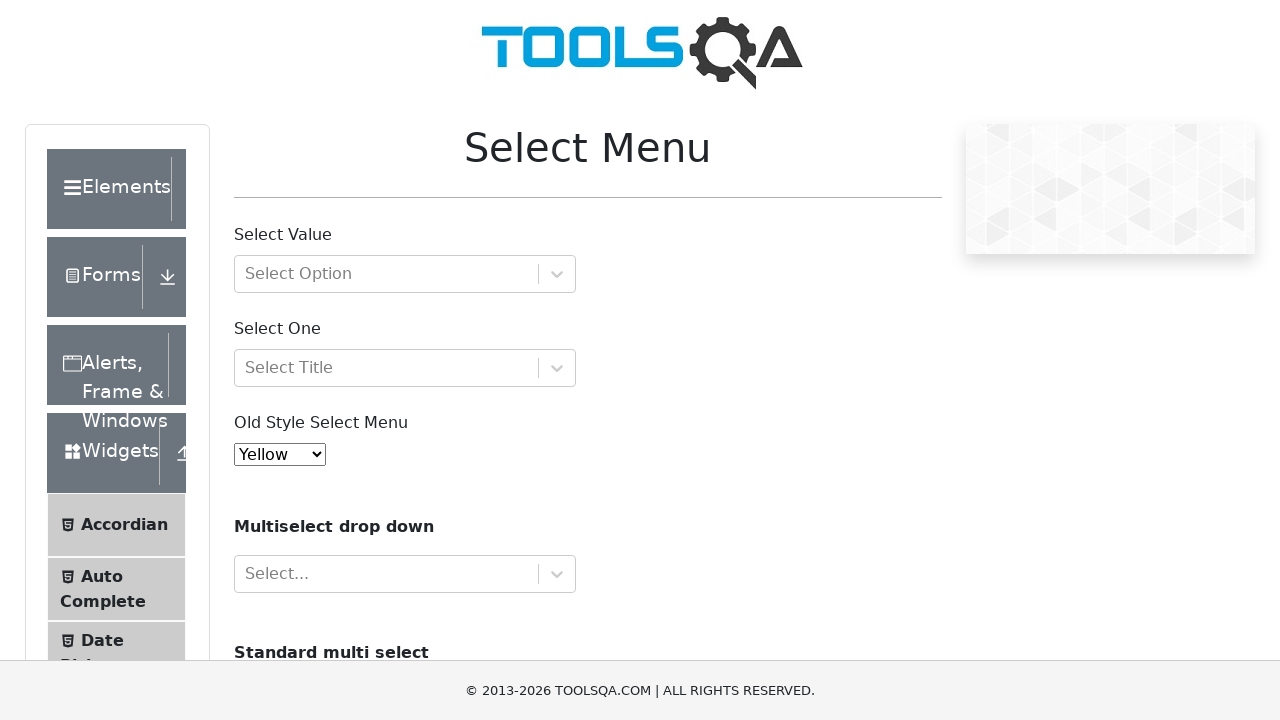